Tests that edits are cancelled when pressing Escape key

Starting URL: https://demo.playwright.dev/todomvc

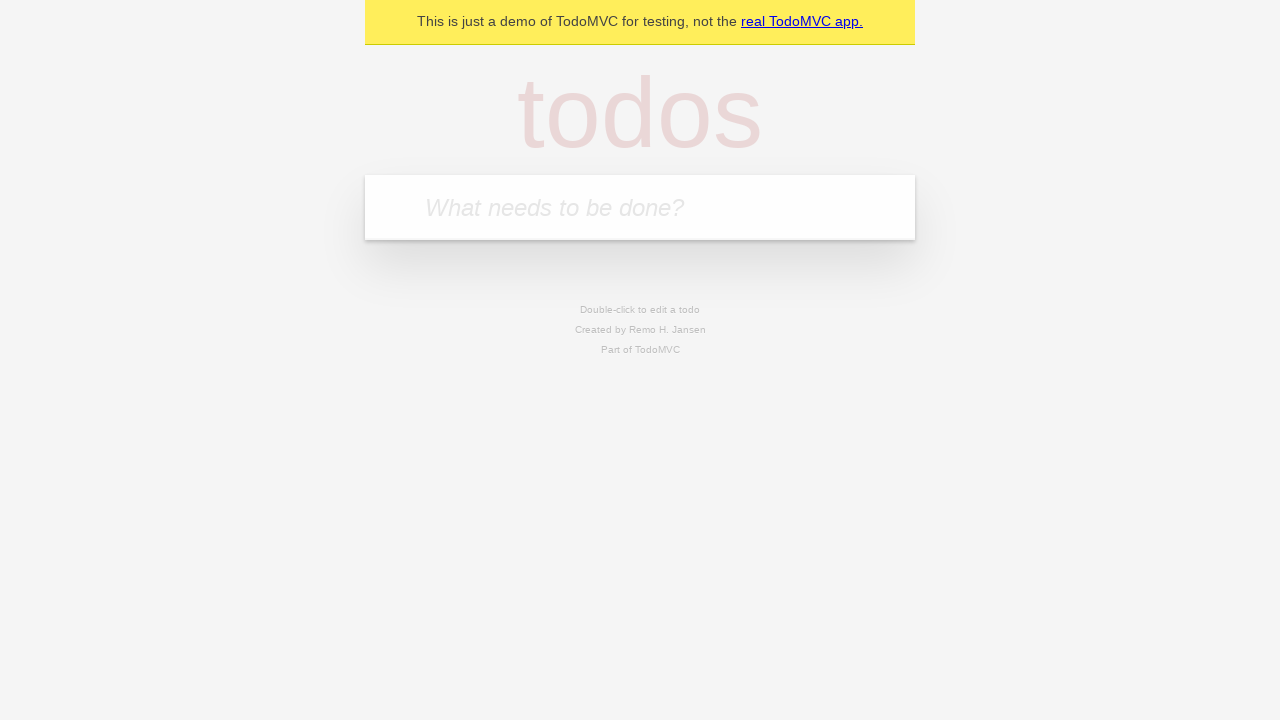

Filled first todo input with 'buy some cheese' on internal:attr=[placeholder="What needs to be done?"i]
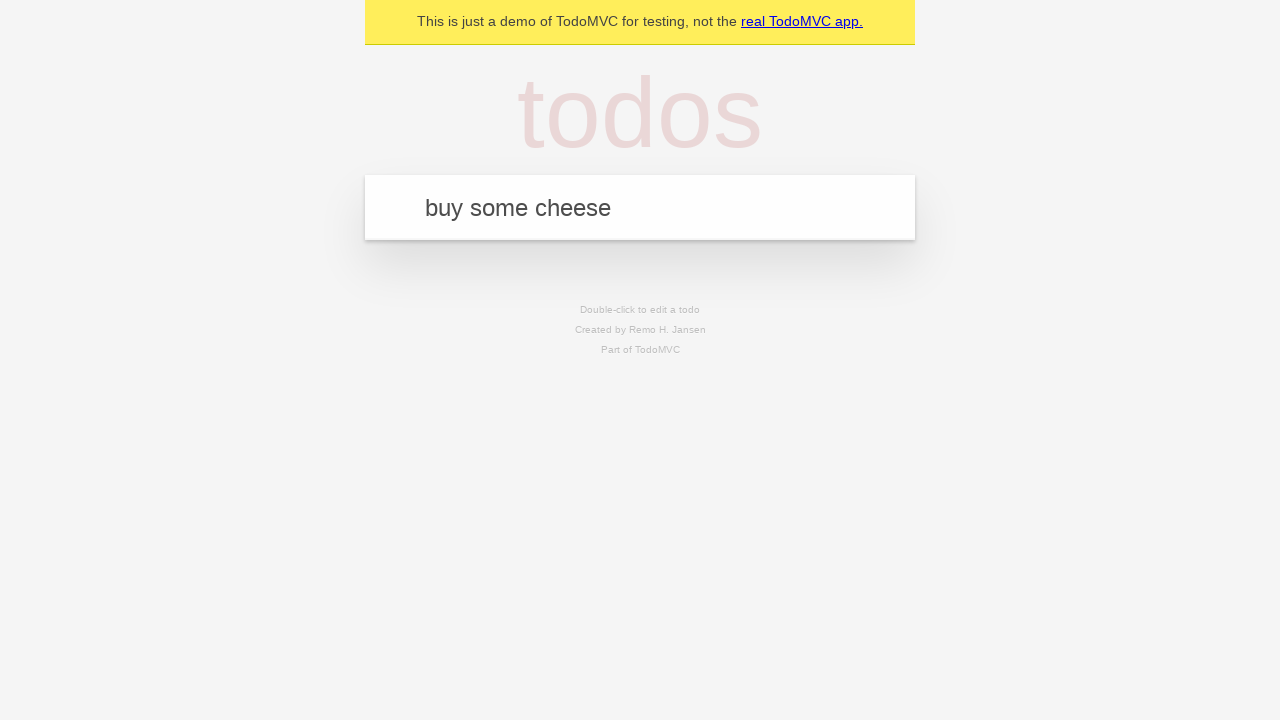

Pressed Enter to add first todo on internal:attr=[placeholder="What needs to be done?"i]
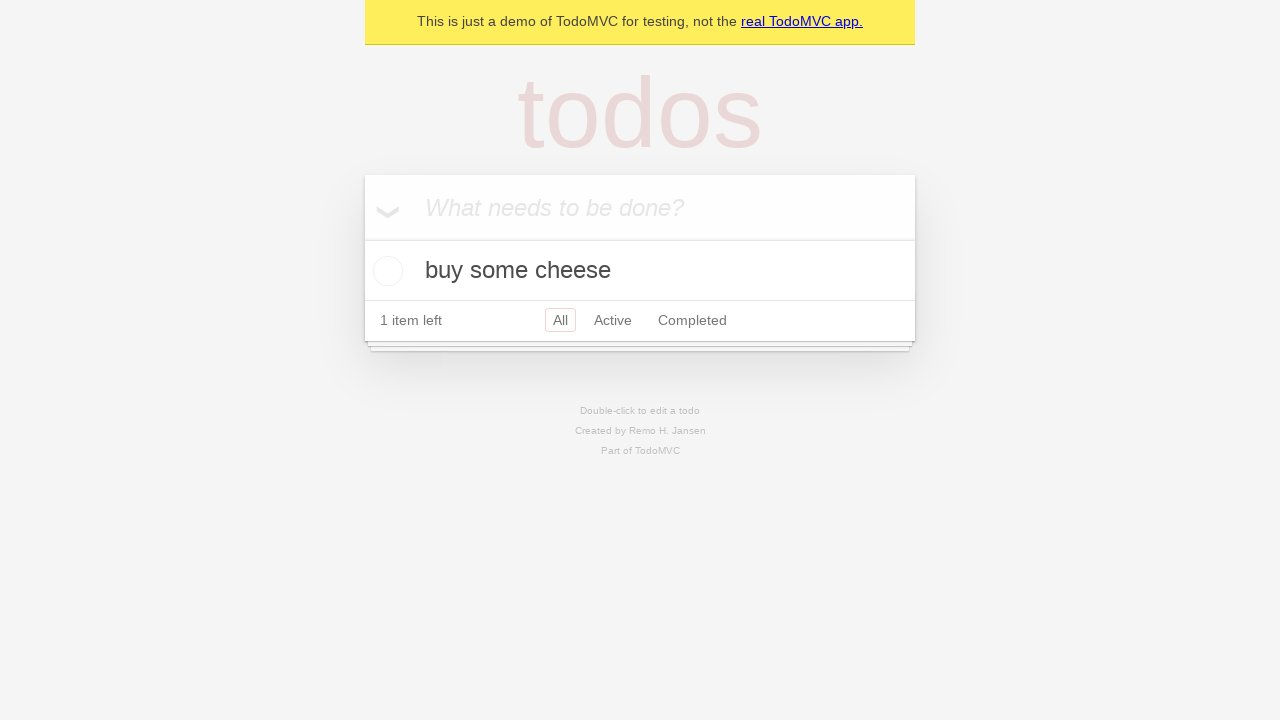

Filled second todo input with 'feed the cat' on internal:attr=[placeholder="What needs to be done?"i]
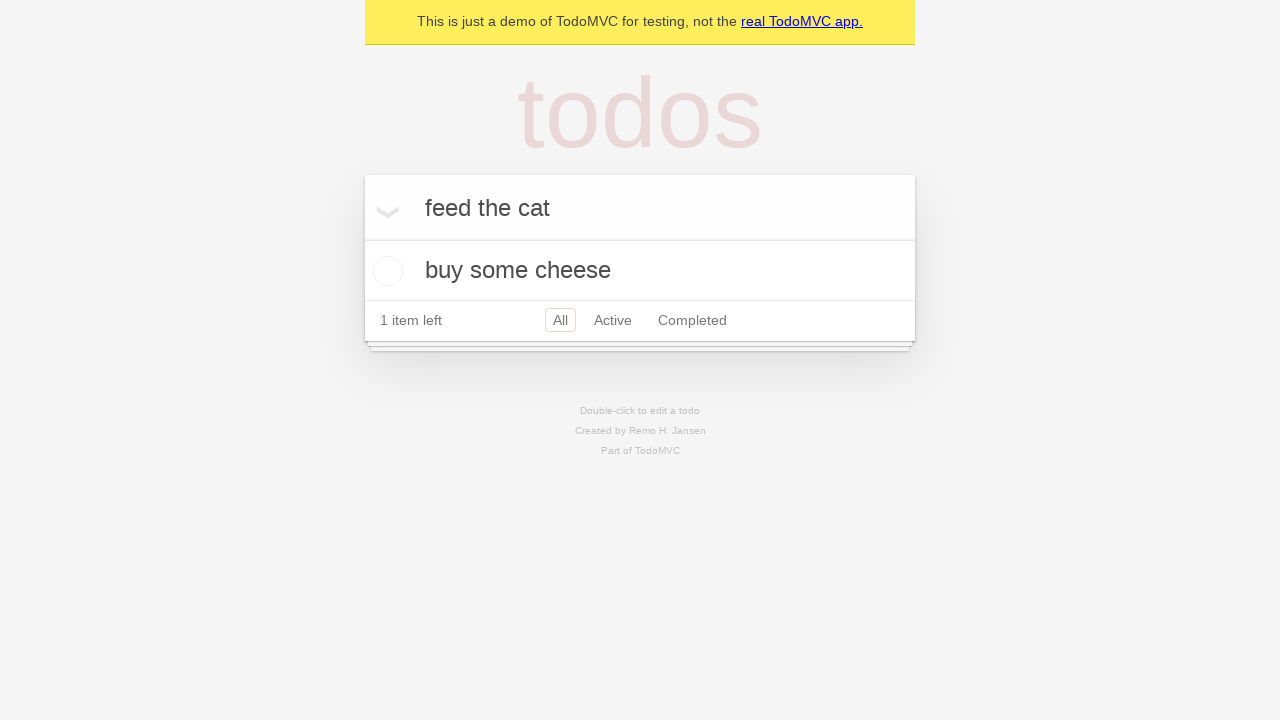

Pressed Enter to add second todo on internal:attr=[placeholder="What needs to be done?"i]
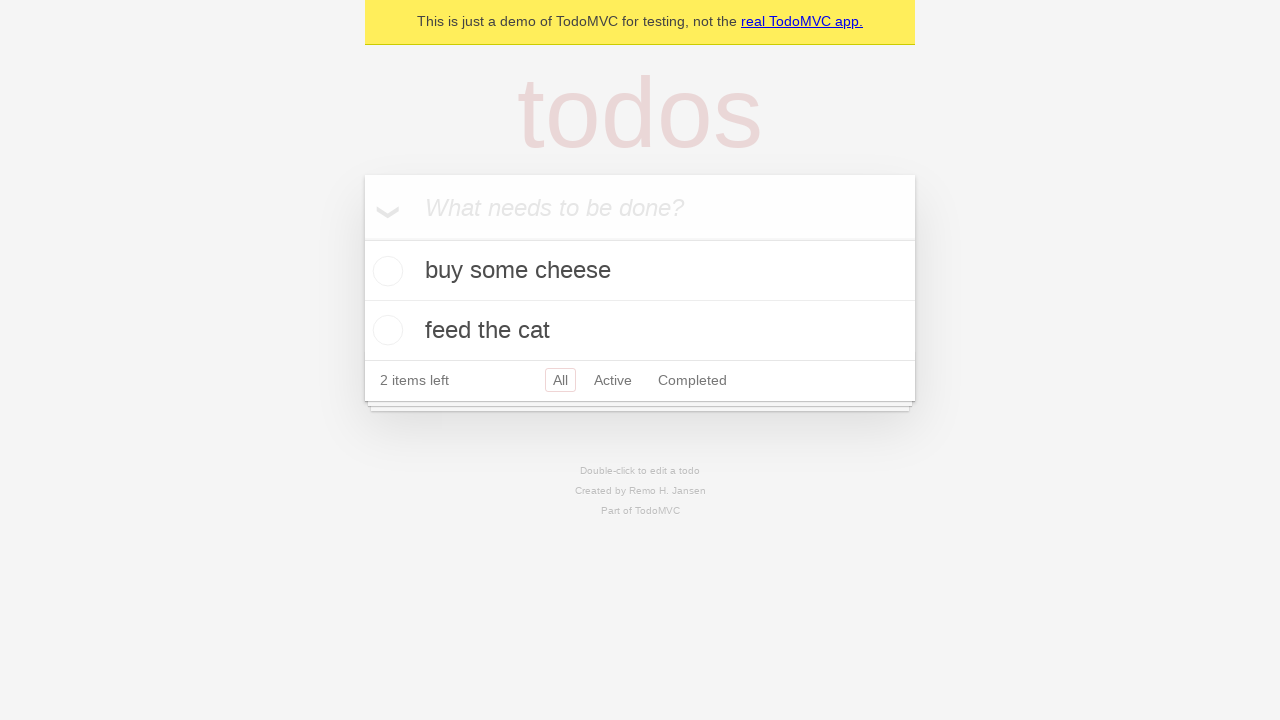

Filled third todo input with 'book a doctors appointment' on internal:attr=[placeholder="What needs to be done?"i]
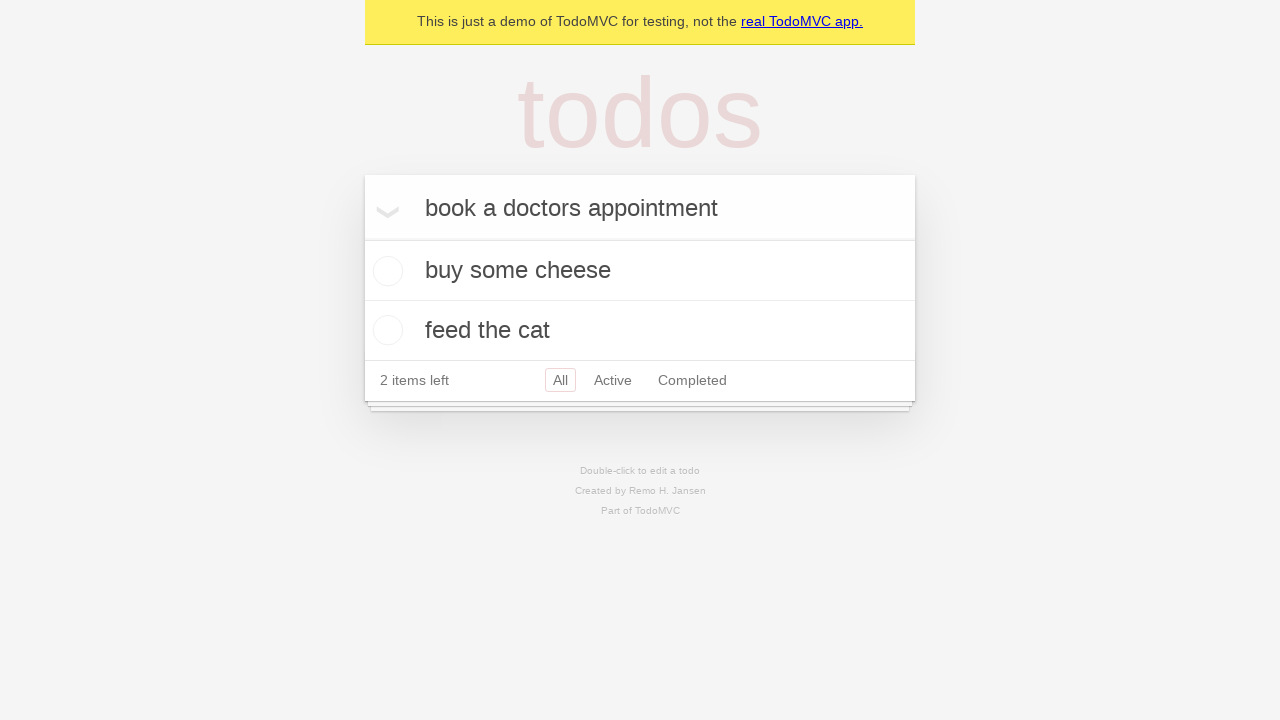

Pressed Enter to add third todo on internal:attr=[placeholder="What needs to be done?"i]
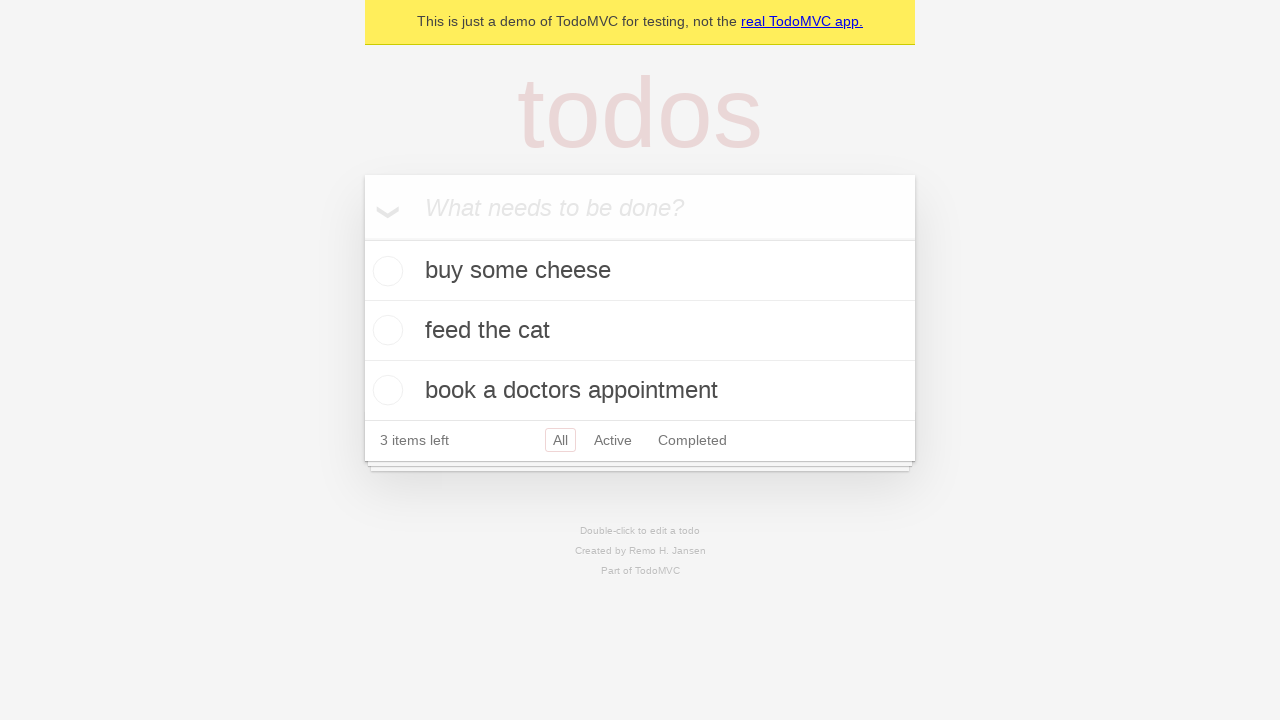

Double-clicked second todo item to enter edit mode at (640, 331) on internal:testid=[data-testid="todo-item"s] >> nth=1
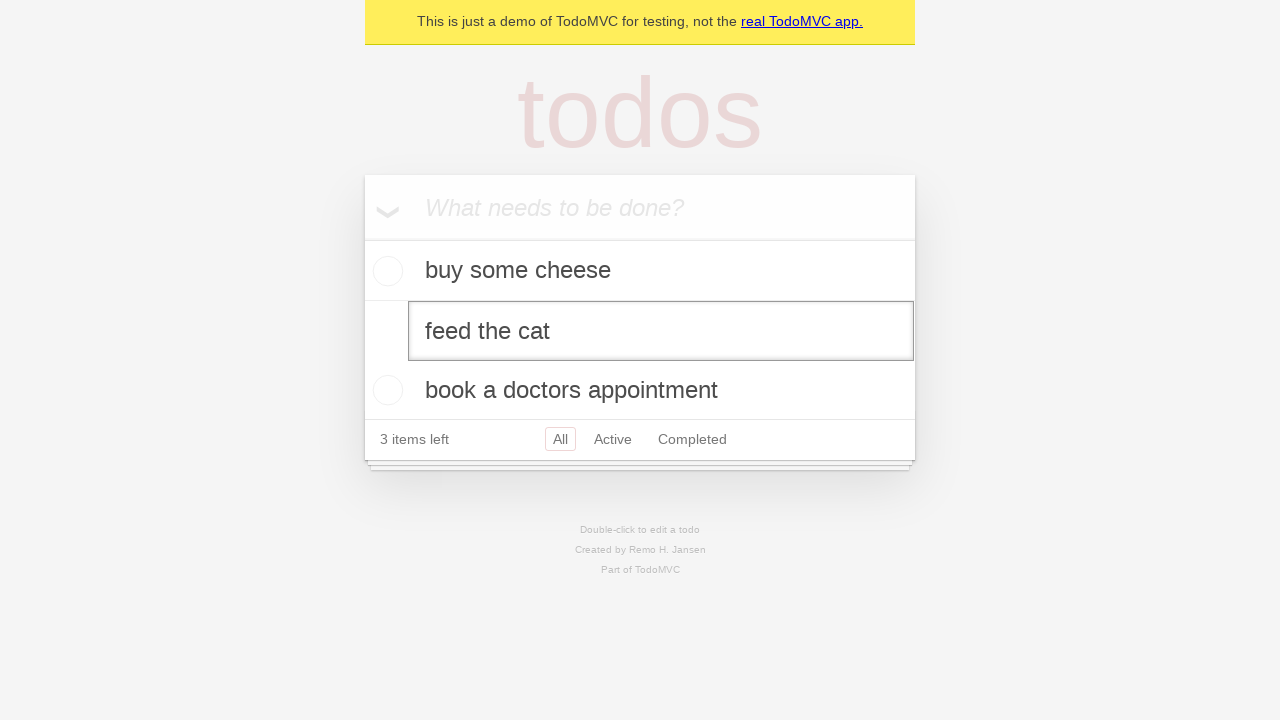

Changed edit field text to 'buy some sausages' on internal:testid=[data-testid="todo-item"s] >> nth=1 >> internal:role=textbox[nam
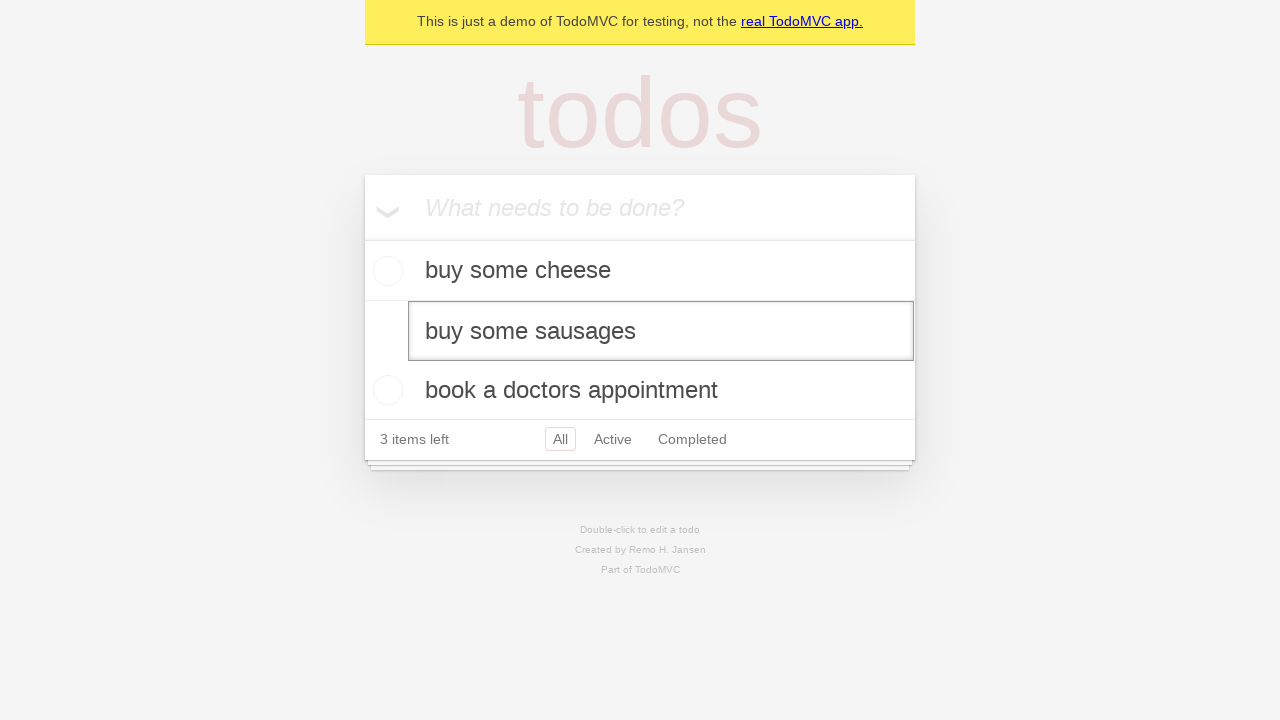

Pressed Escape key to cancel edit on internal:testid=[data-testid="todo-item"s] >> nth=1 >> internal:role=textbox[nam
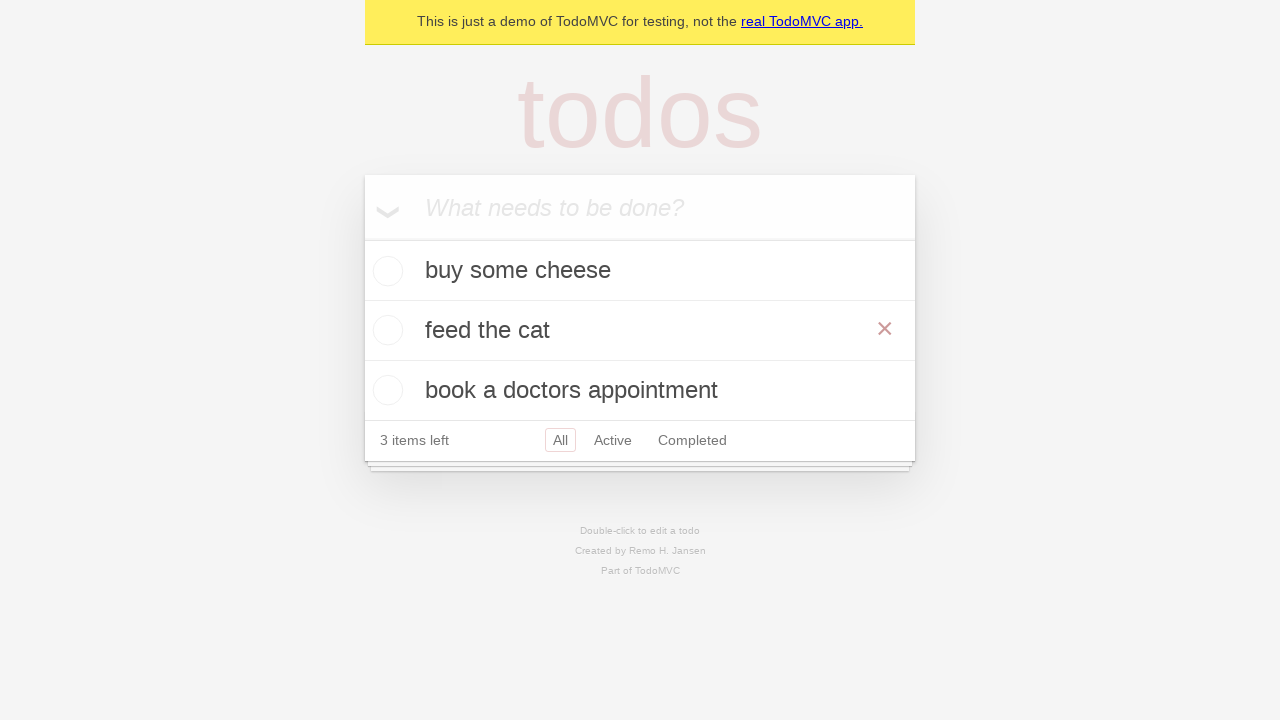

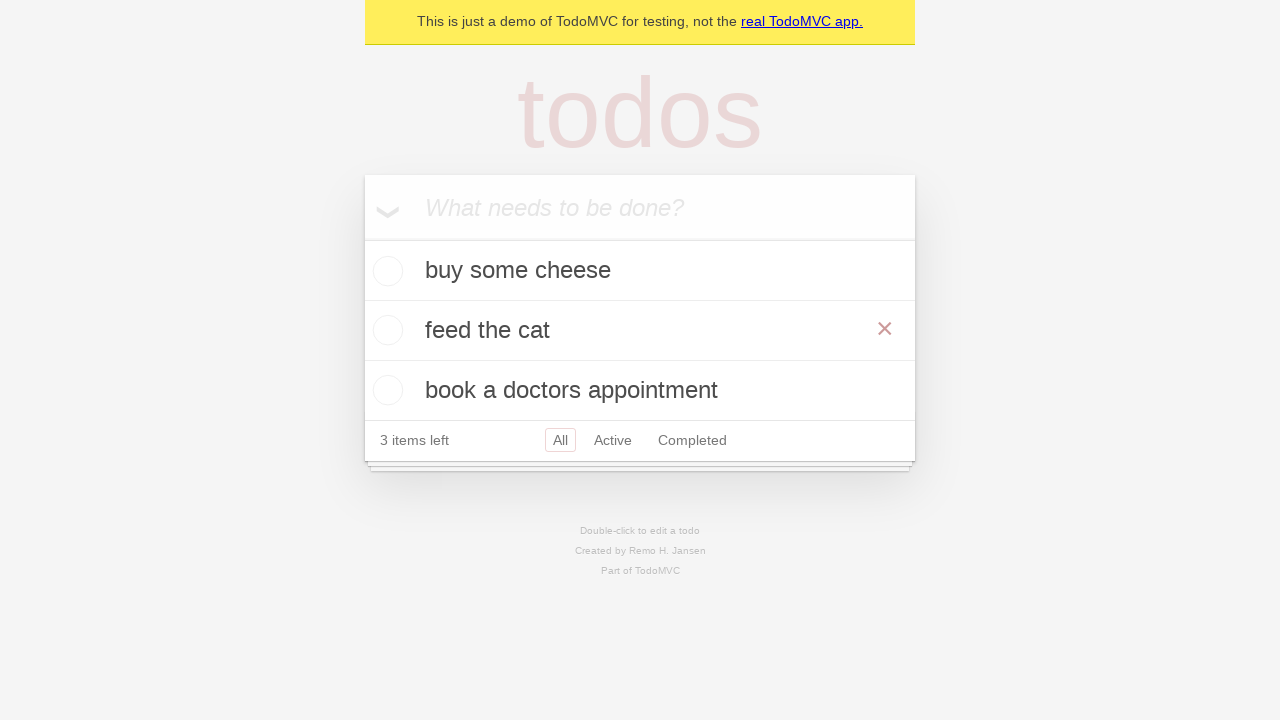